Tests dynamic control visibility by clicking a toggle button, waiting for a checkbox to disappear, clicking the toggle again, and waiting for the checkbox to reappear.

Starting URL: https://v1.training-support.net/selenium/dynamic-controls

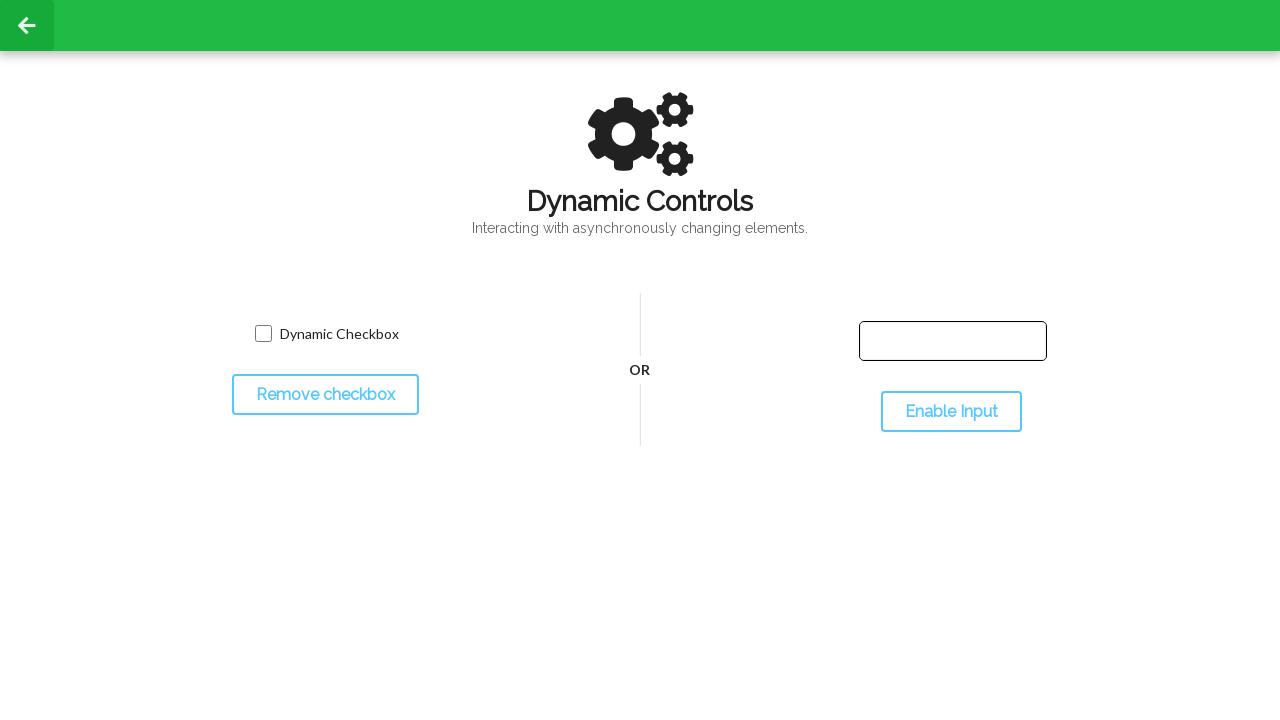

Navigated to dynamic controls test page
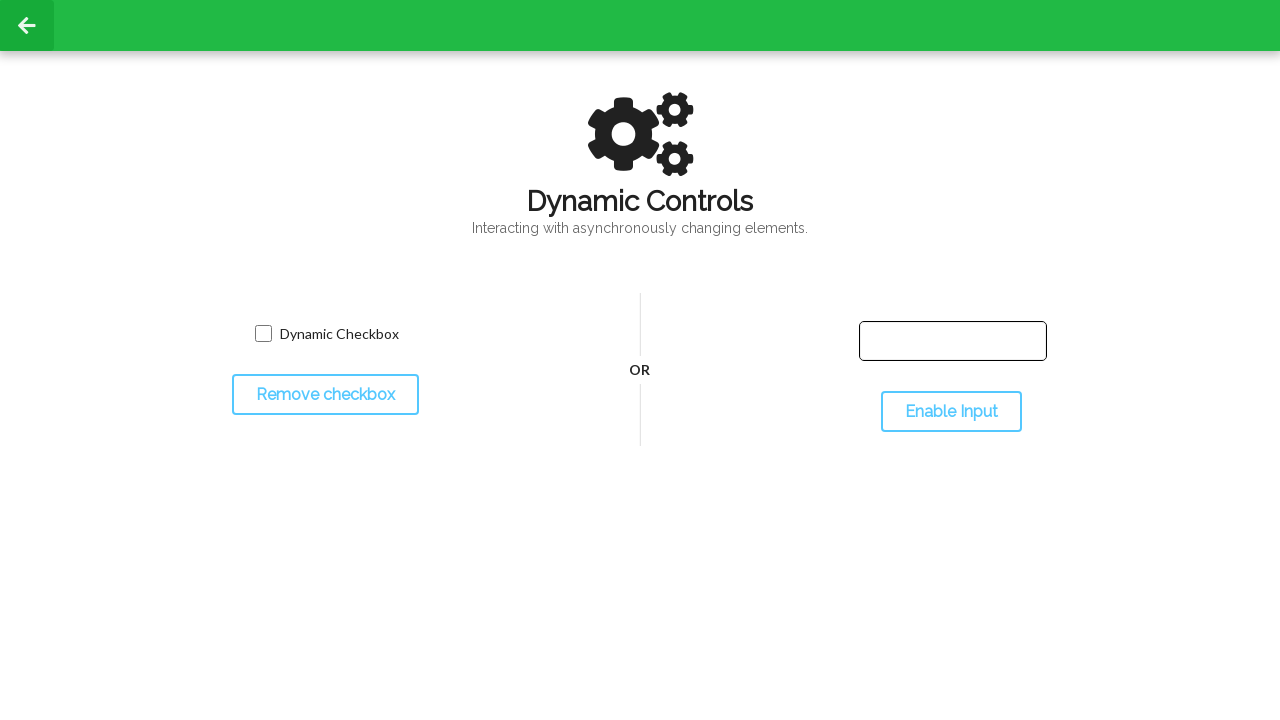

Clicked toggle button to hide checkbox at (325, 395) on #toggleCheckbox
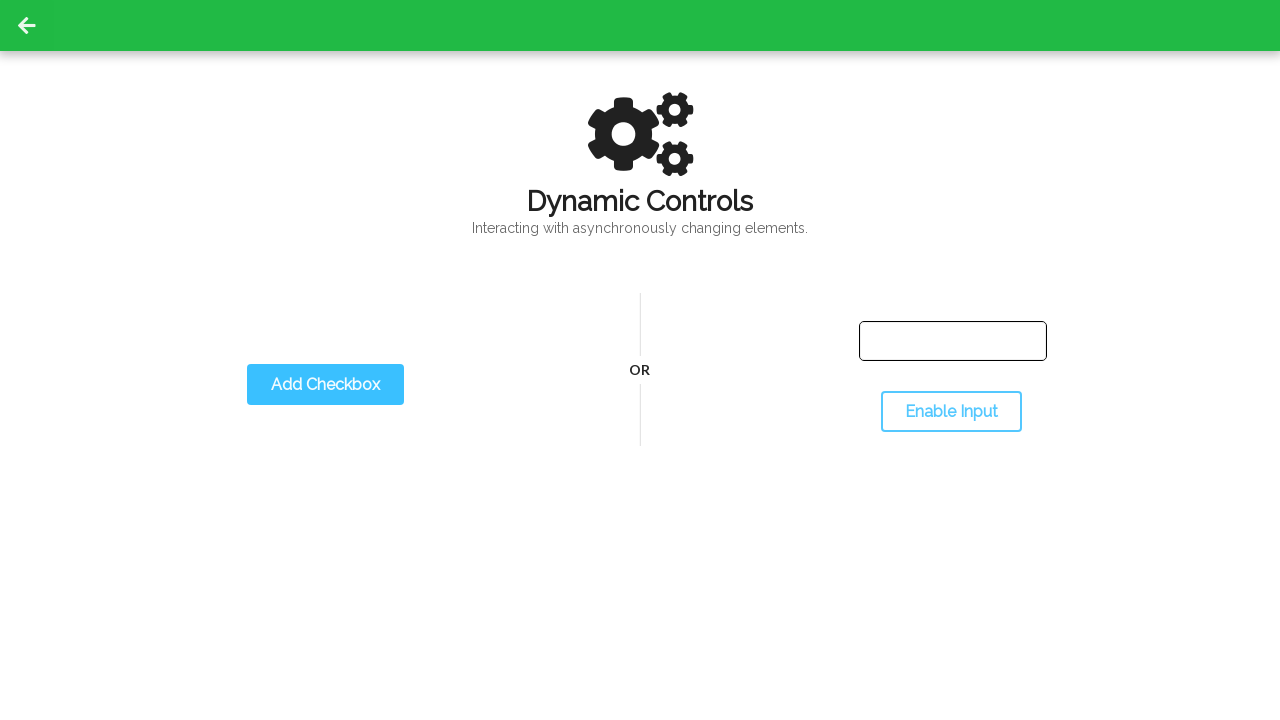

Checkbox disappeared after toggle
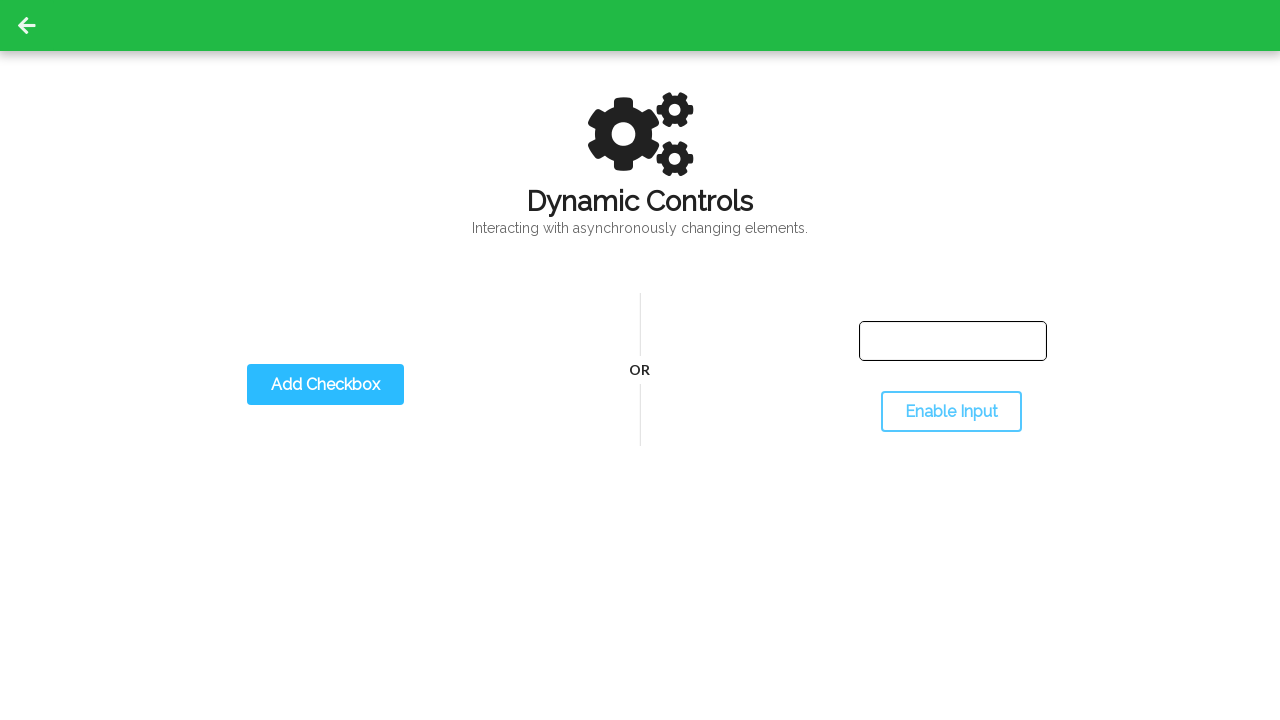

Clicked toggle button to show checkbox at (325, 385) on #toggleCheckbox
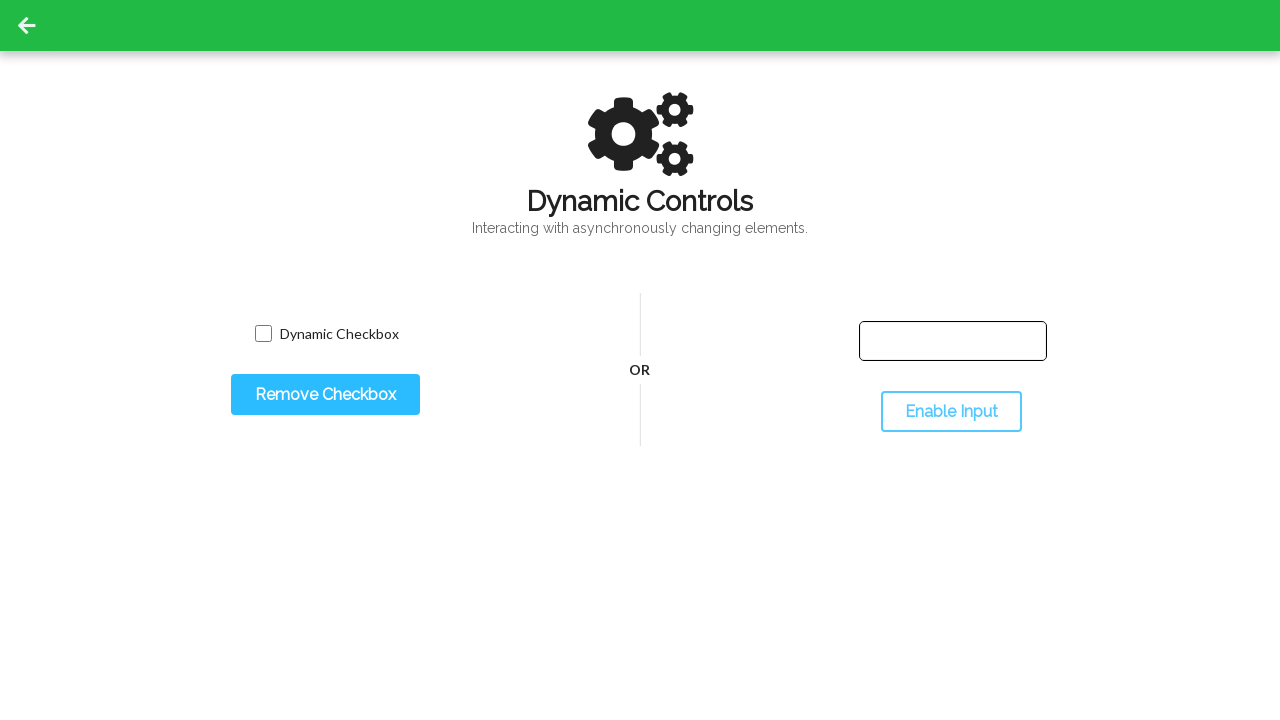

Checkbox reappeared after second toggle
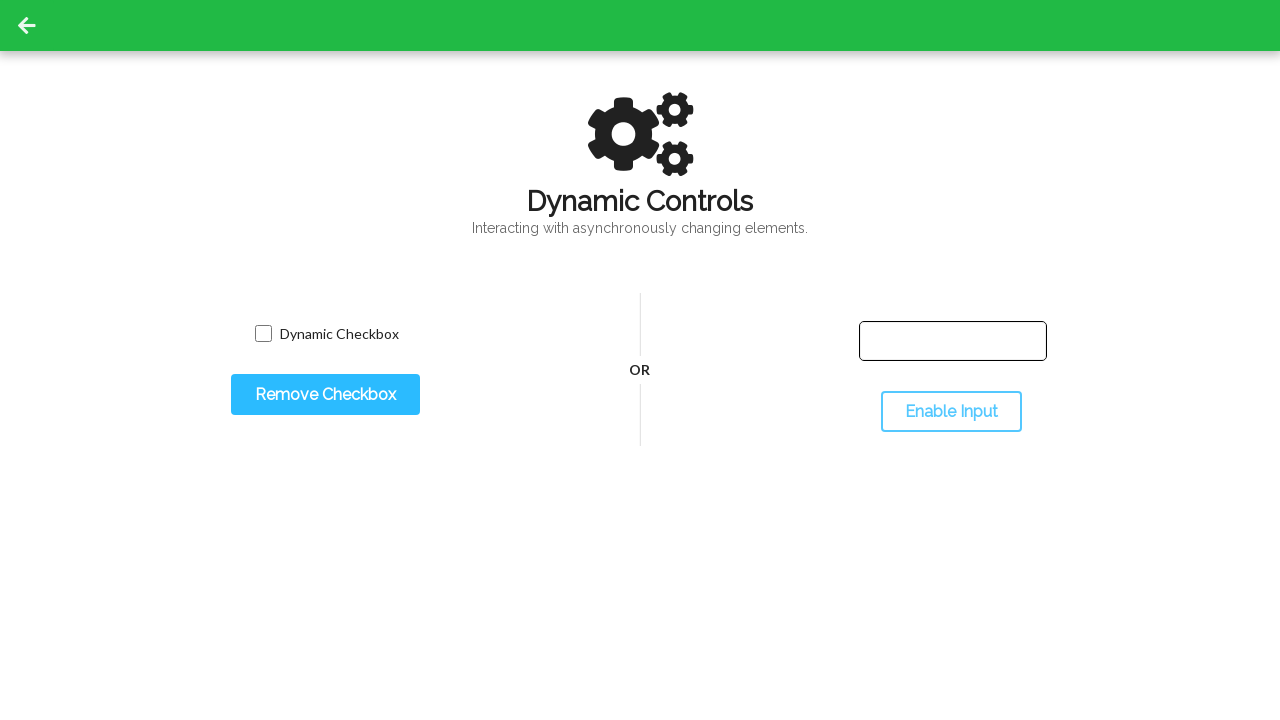

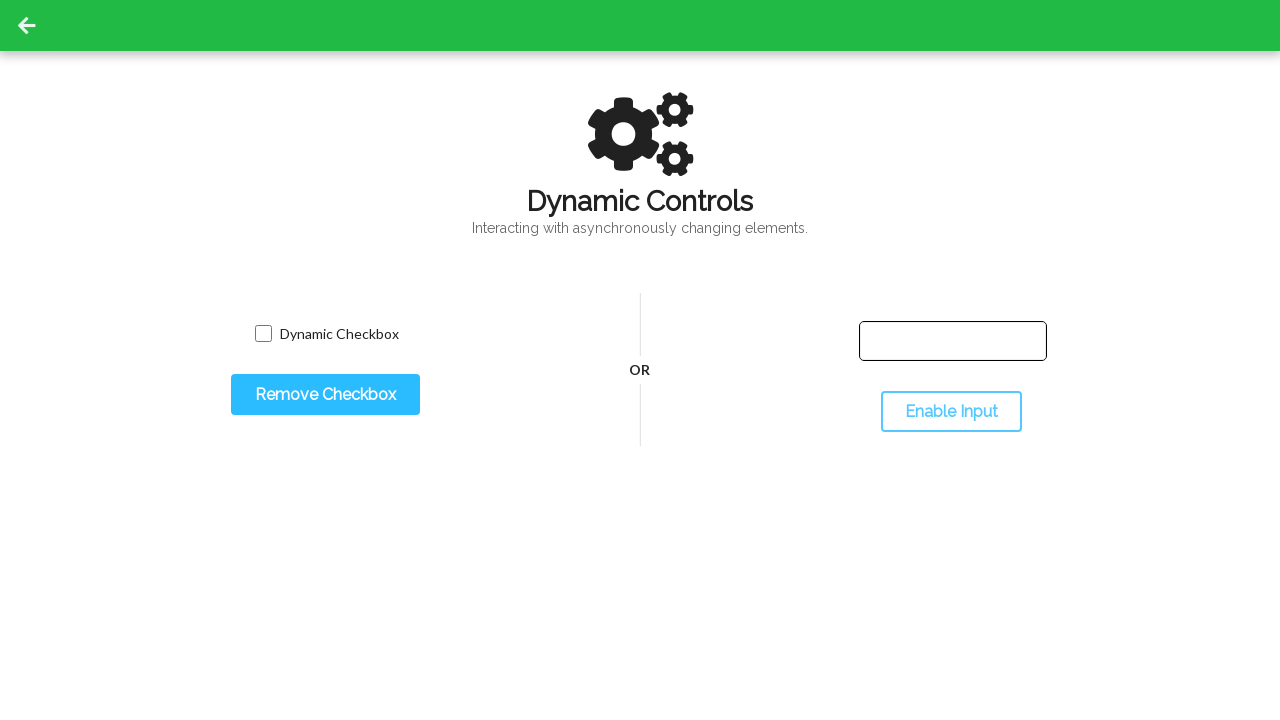